Tests JavaScript prompt alert interaction by clicking the prompt button, entering text into the alert input box, and accepting it

Starting URL: https://the-internet.herokuapp.com/javascript_alerts

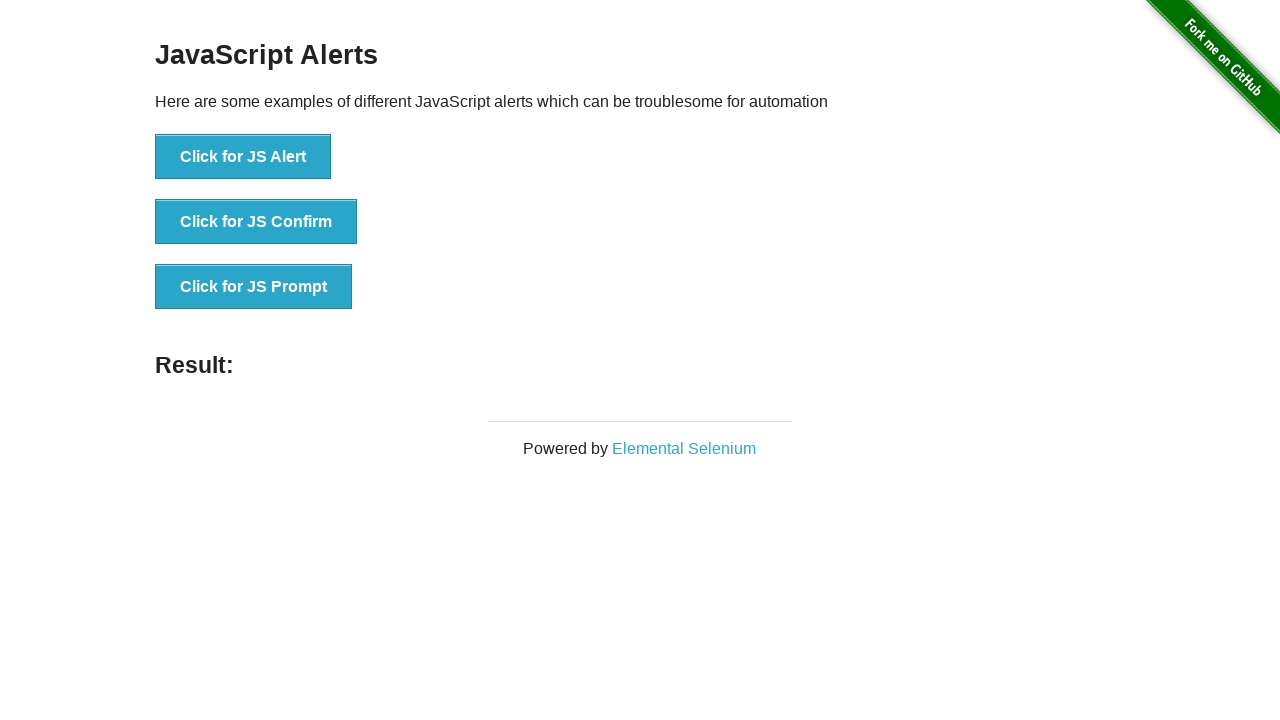

Clicked the JavaScript prompt button at (254, 287) on xpath=//button[text()='Click for JS Prompt']
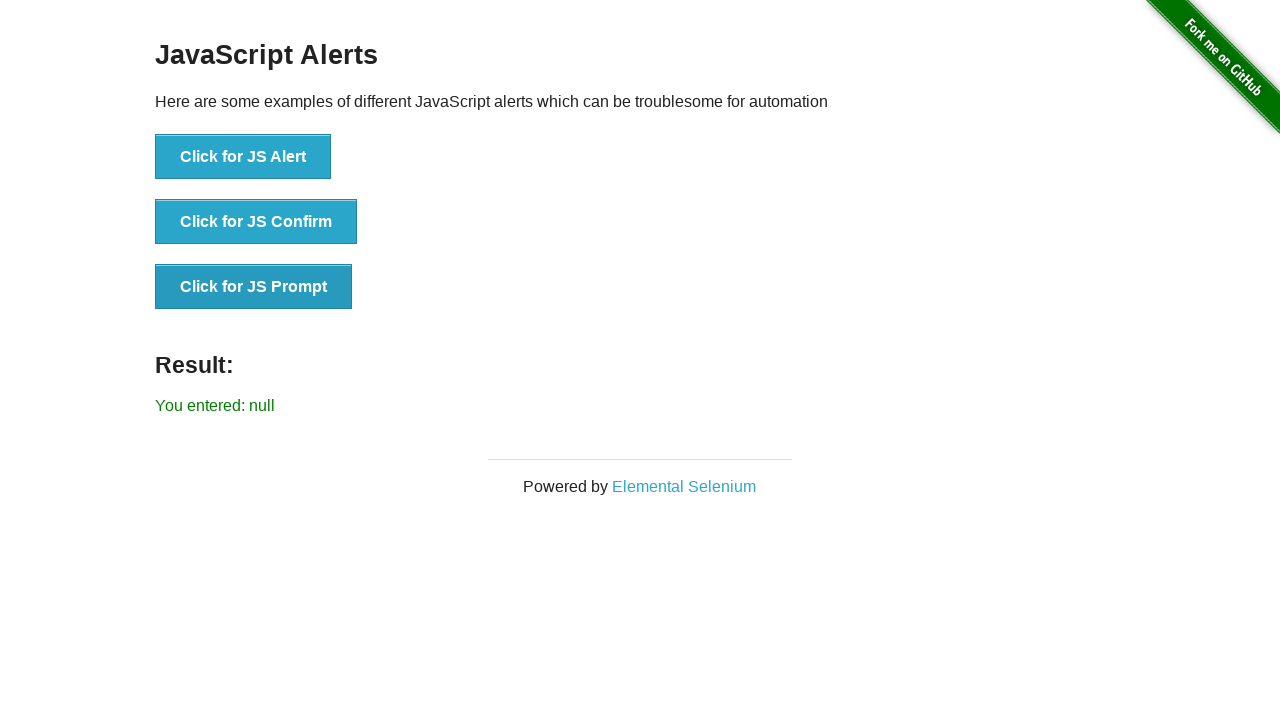

Set up dialog handler to accept prompt with text 'Welcome'
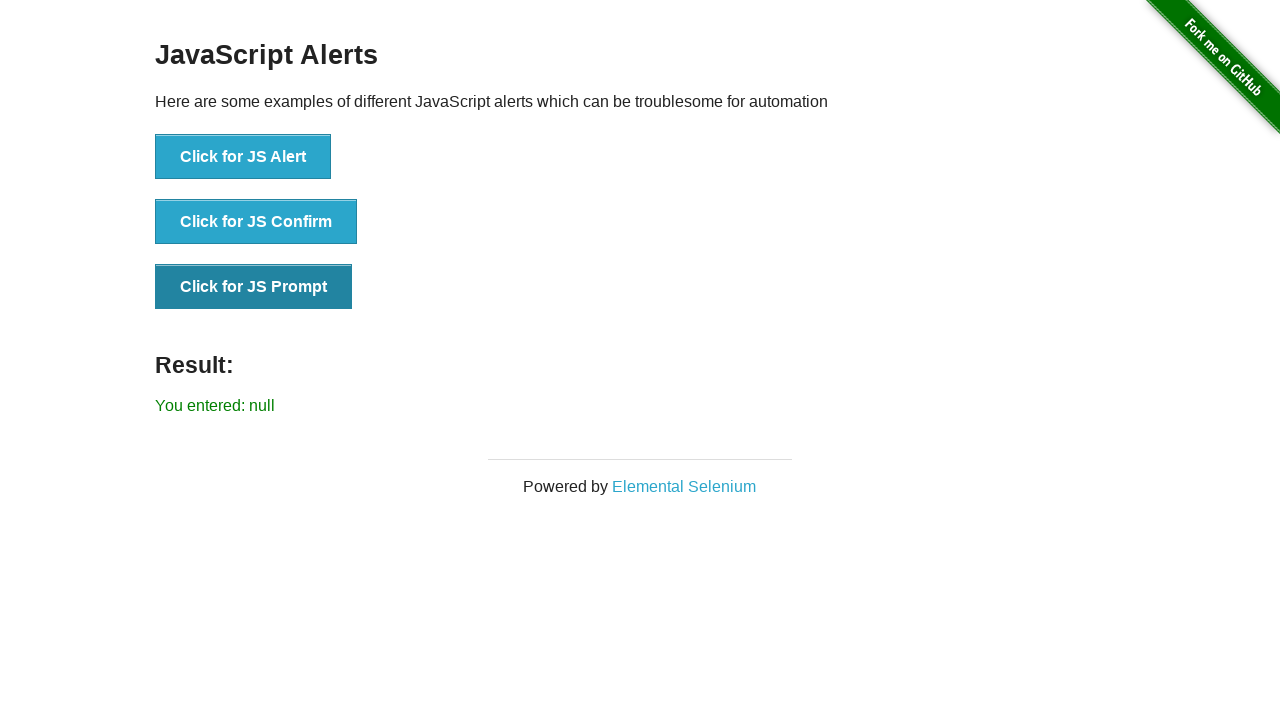

Clicked the JavaScript prompt button to trigger the alert at (254, 287) on xpath=//button[text()='Click for JS Prompt']
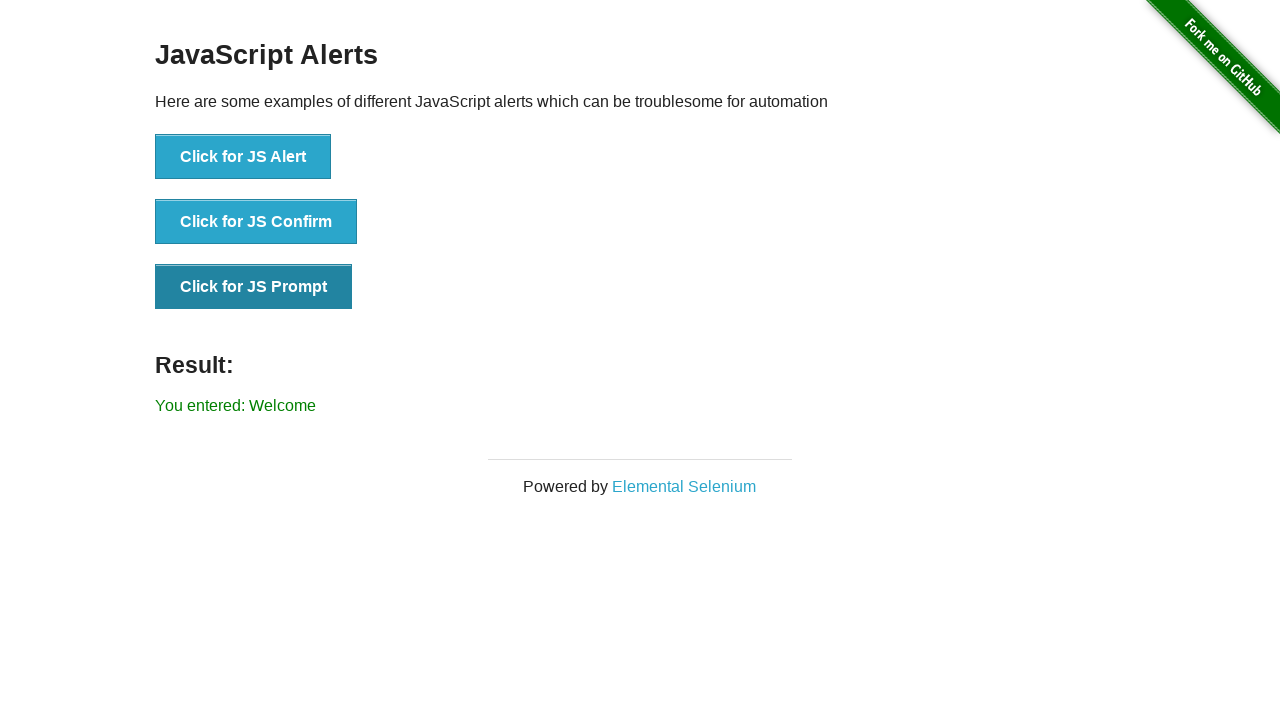

Retrieved the result text from the page
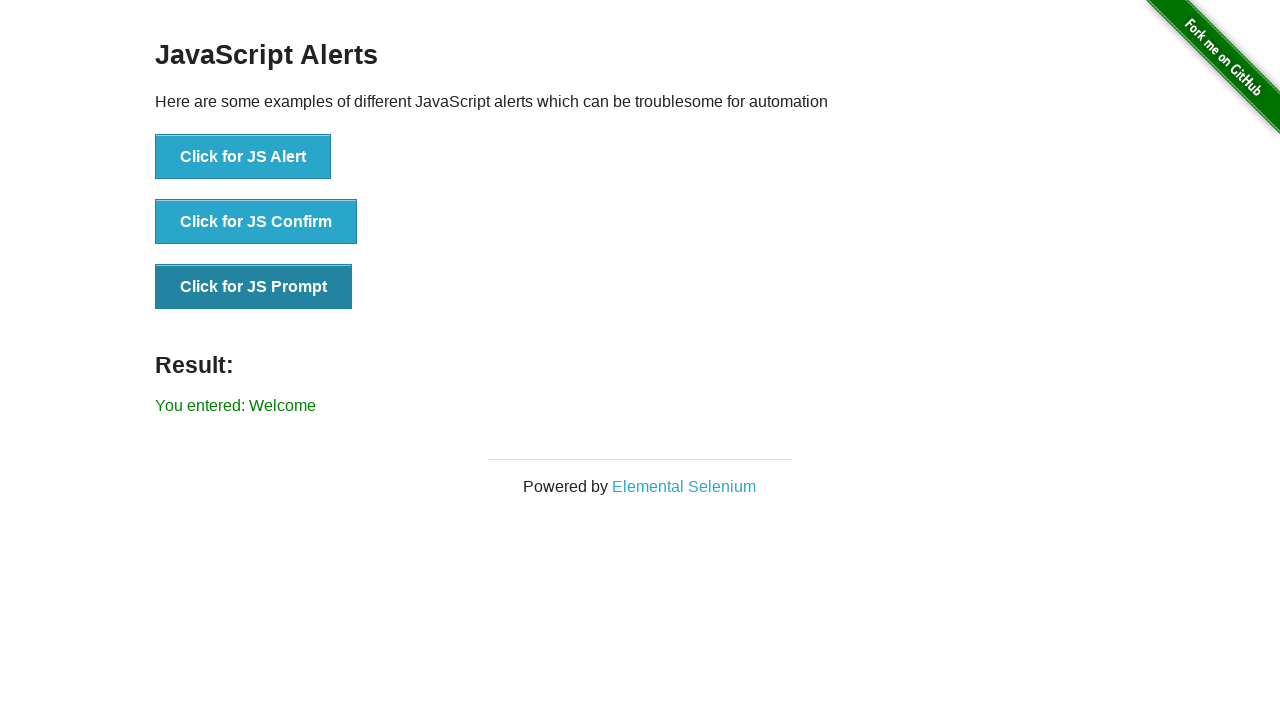

Verified that the prompt result is 'You entered: Welcome'
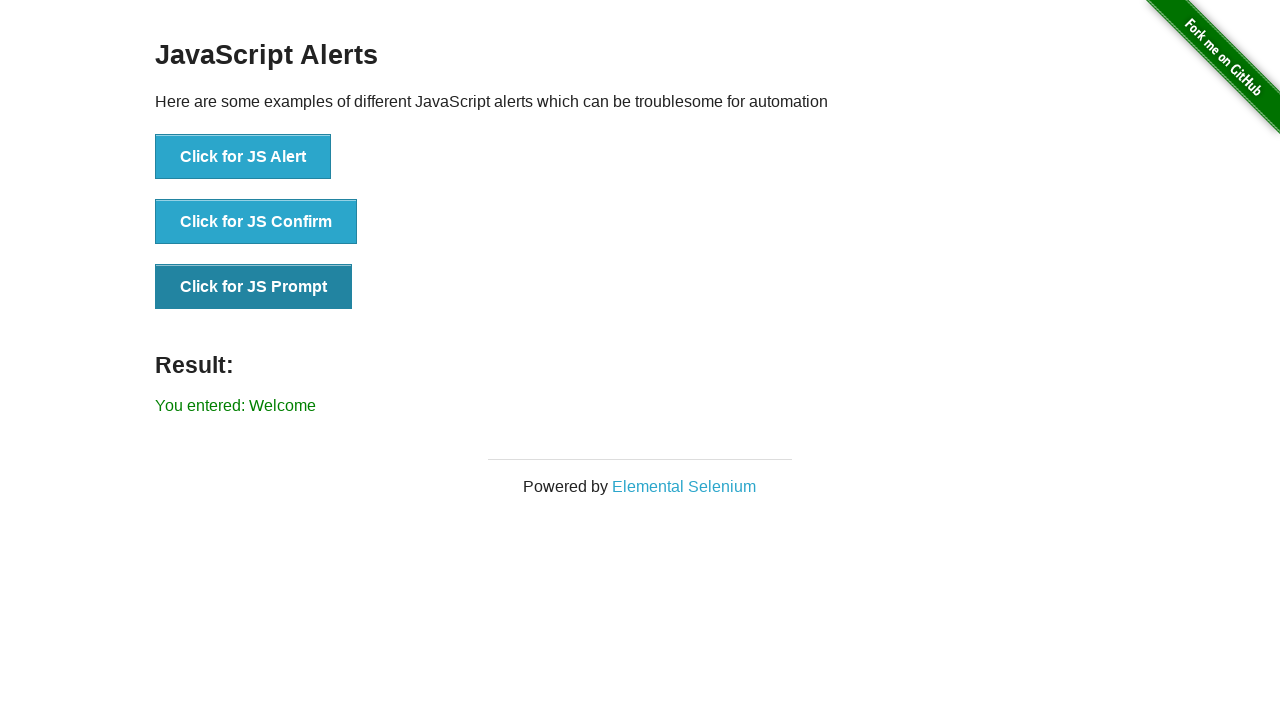

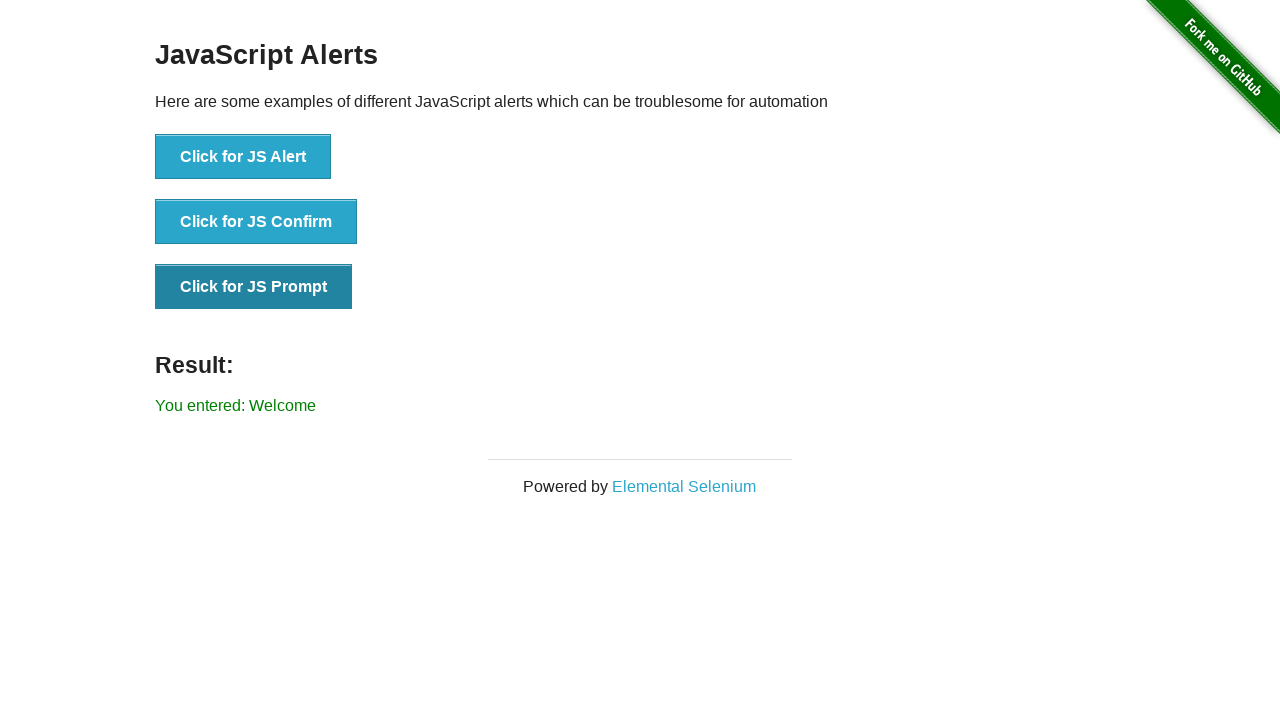